Verifies that the logo image is displayed on the login page

Starting URL: https://opensource-demo.orangehrmlive.com/web/index.php/auth/login

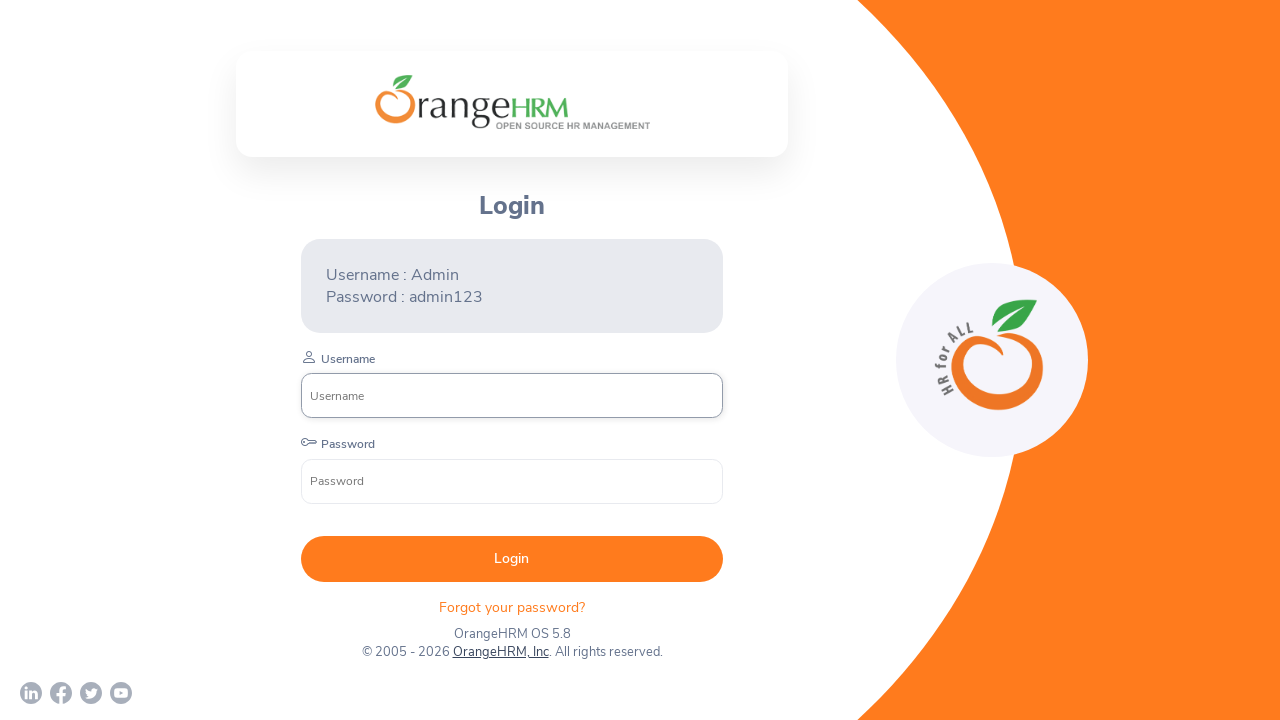

Waited 6 seconds for page to load
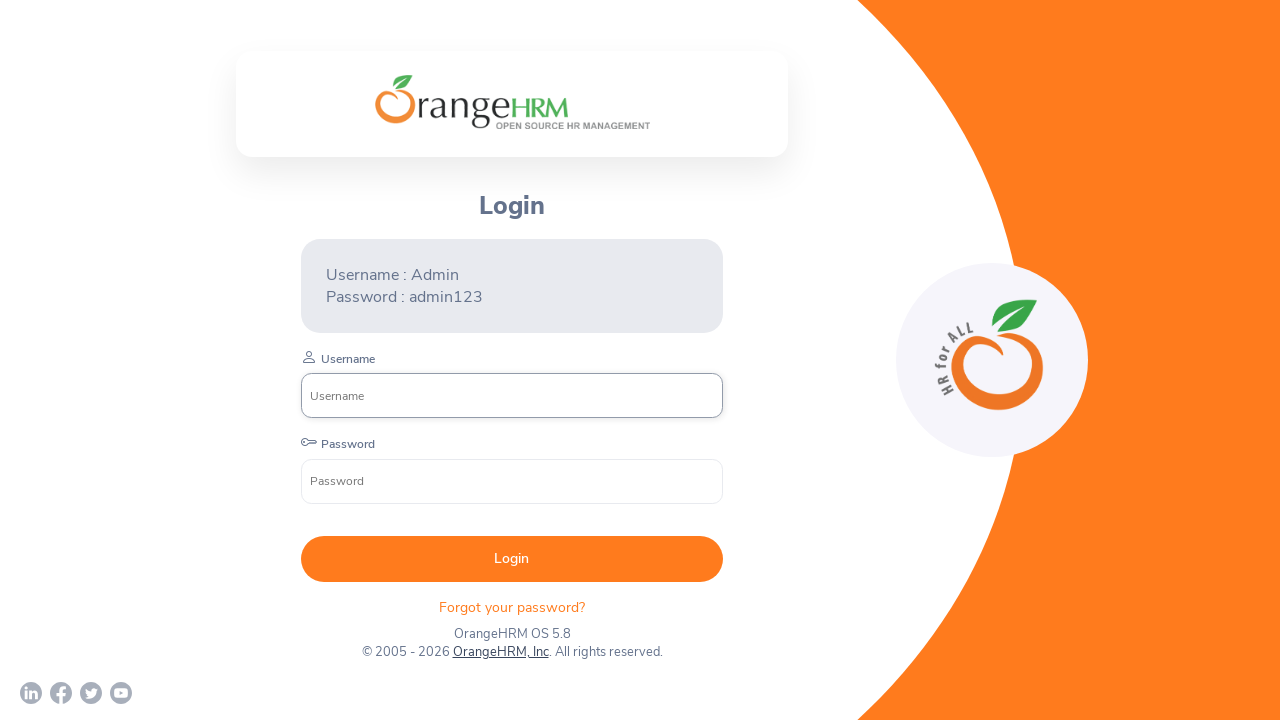

Located logo element on login page
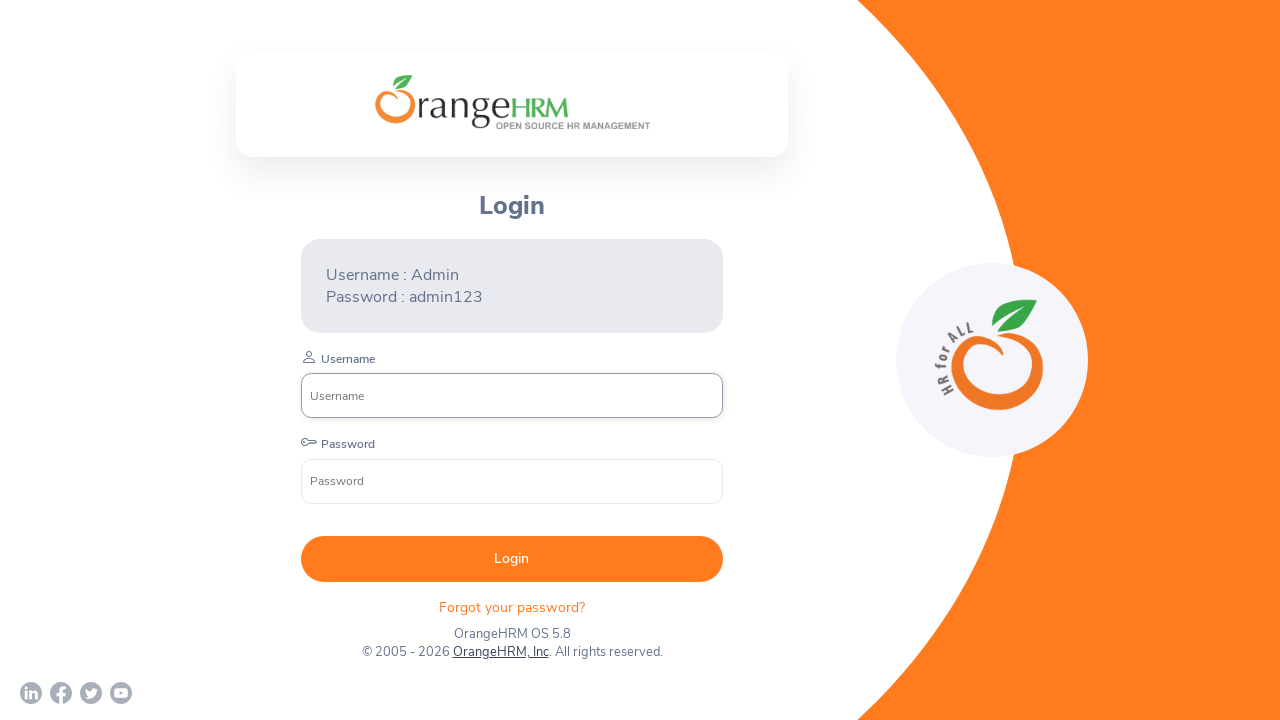

Checked if logo image is visible
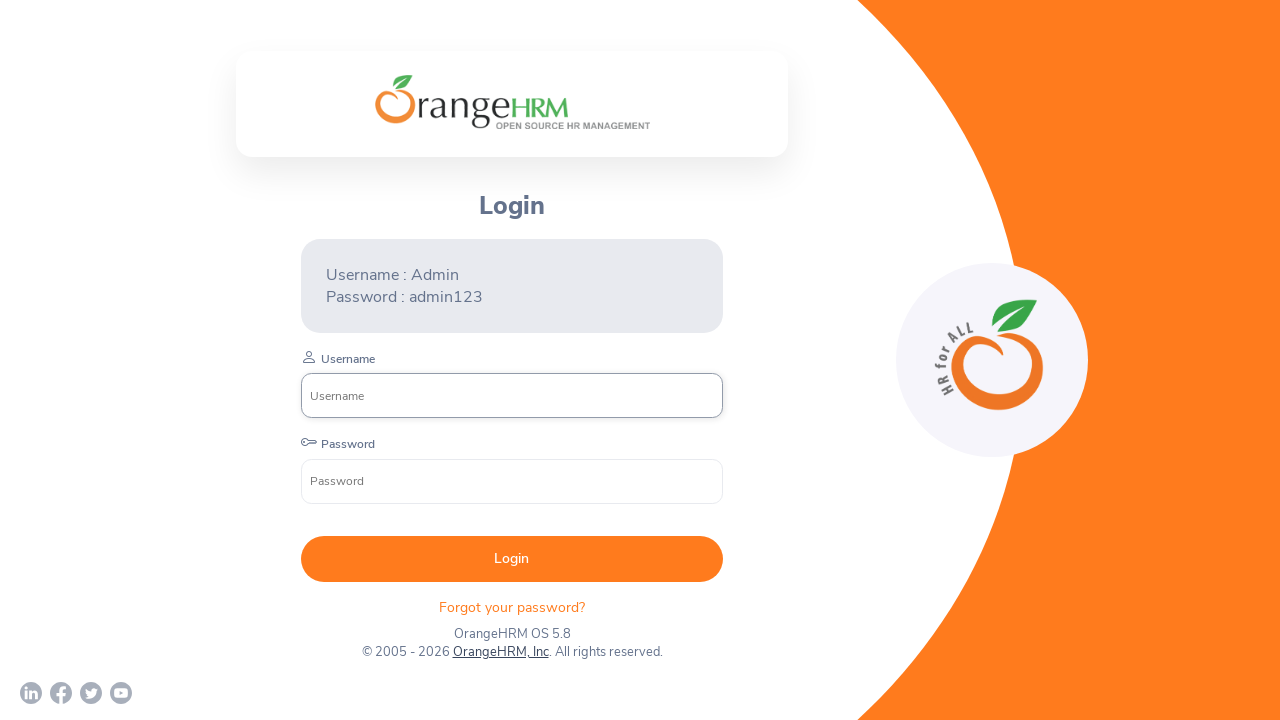

Verified logo image is displayed on login page
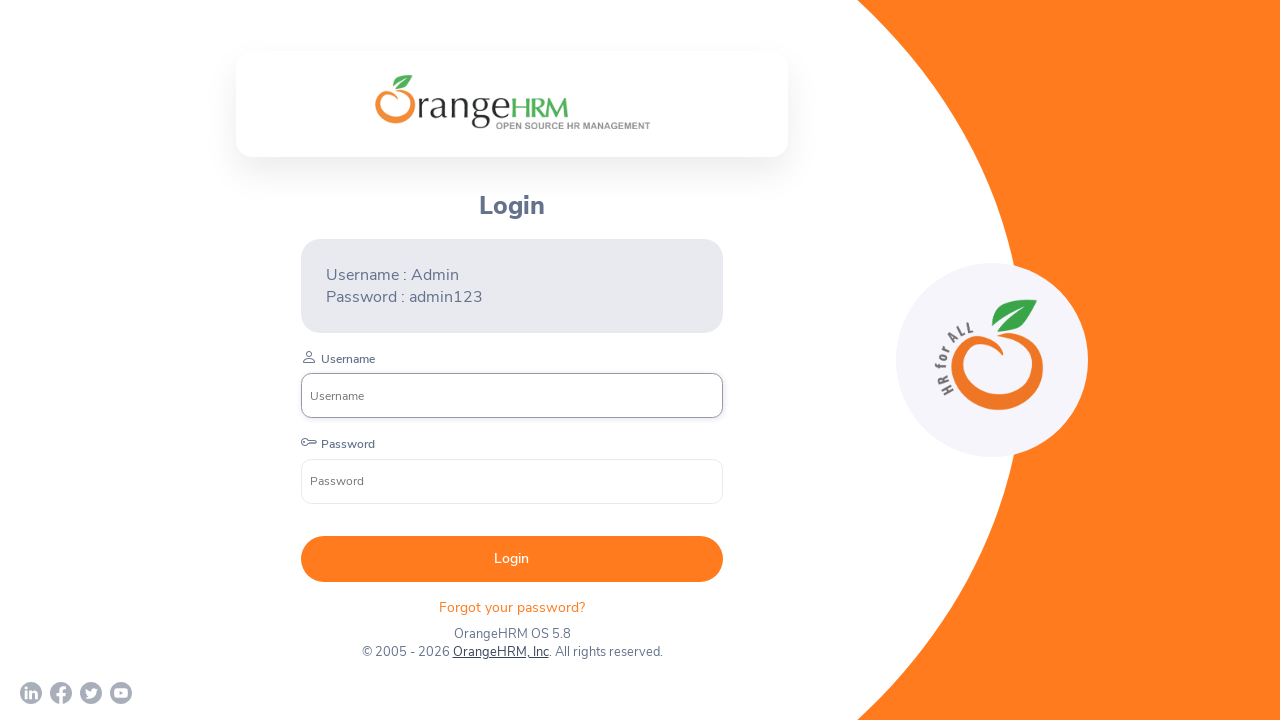

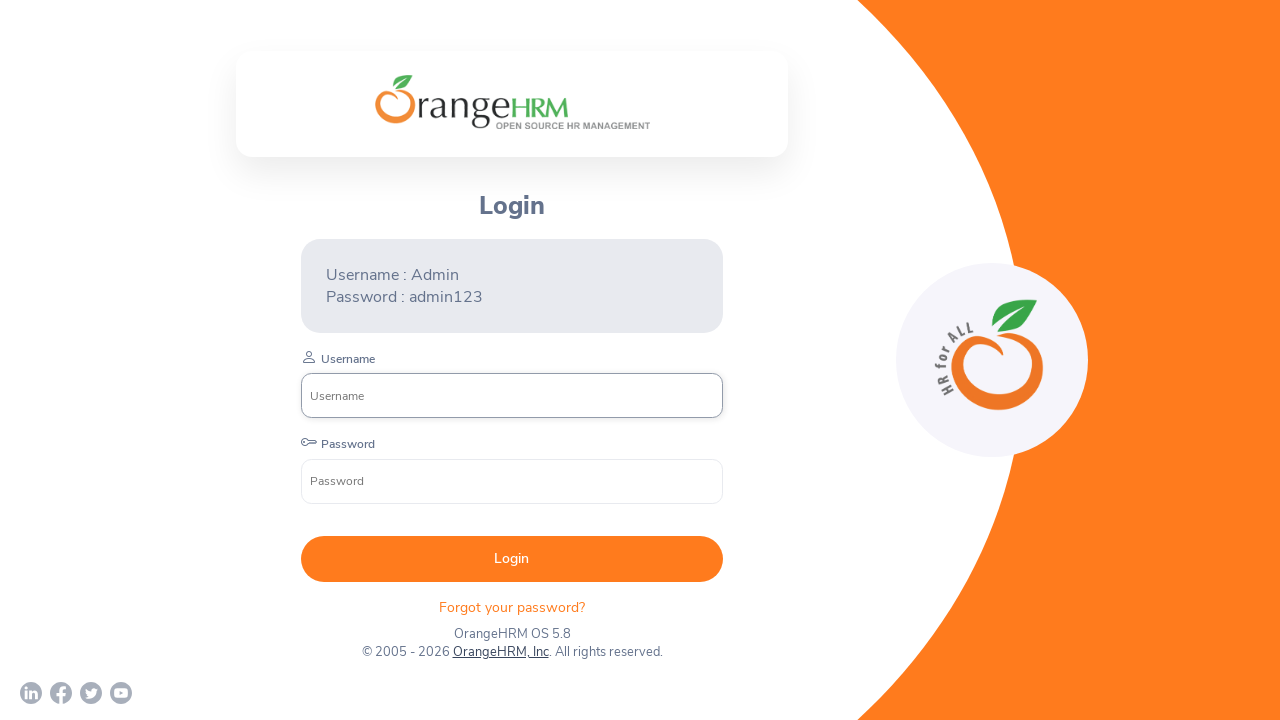